Tests textarea field input by typing a long Lorem ipsum text into a text area element on a test page

Starting URL: https://omayo.blogspot.com/

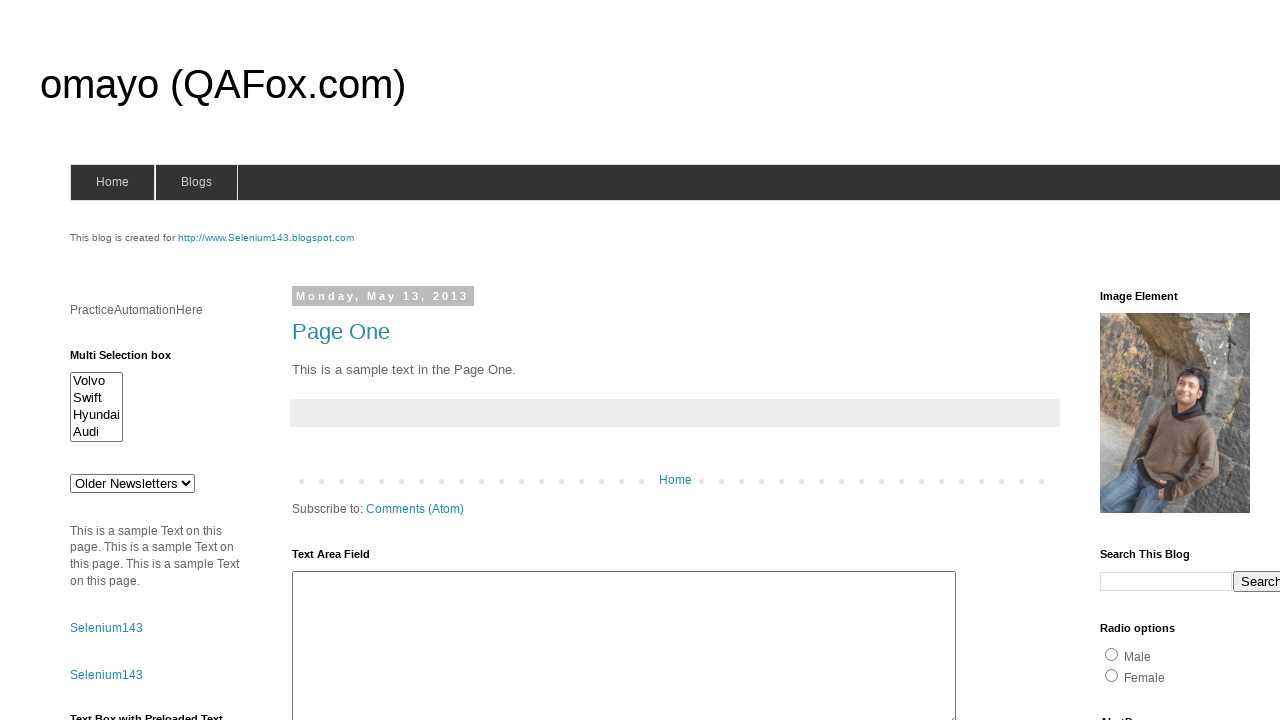

Typed long Lorem ipsum text into textarea field #ta1 on #ta1
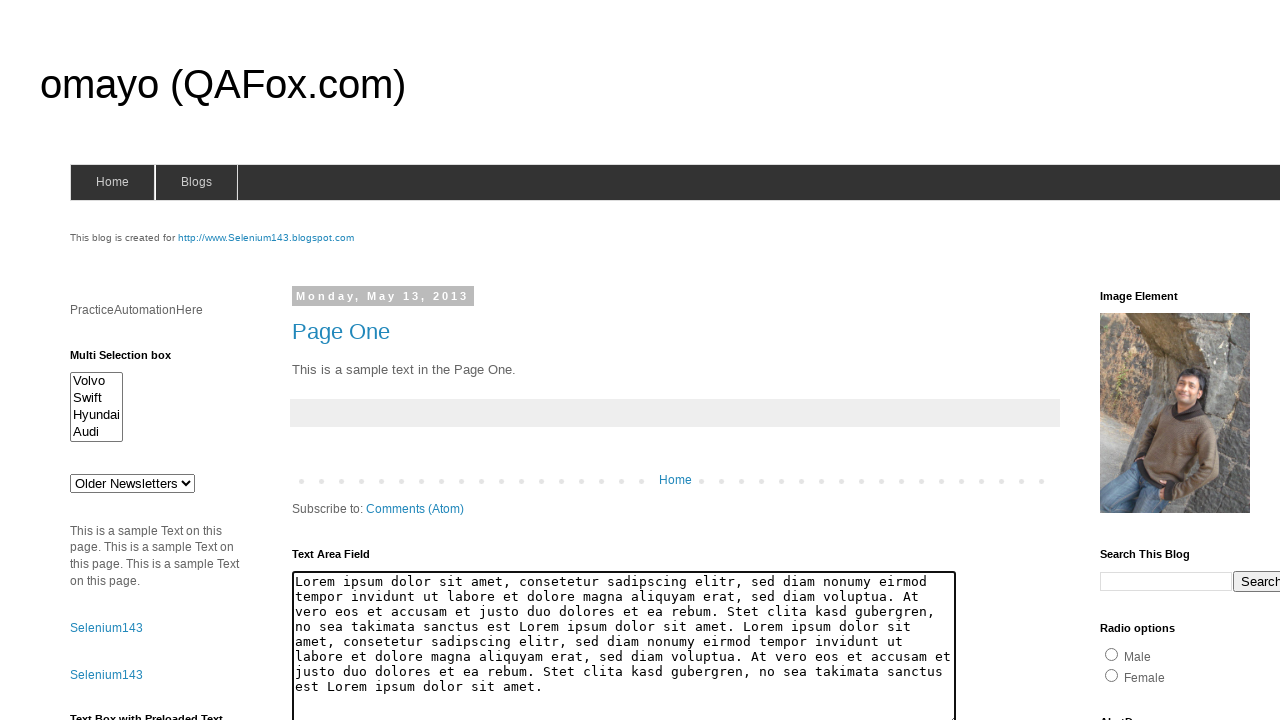

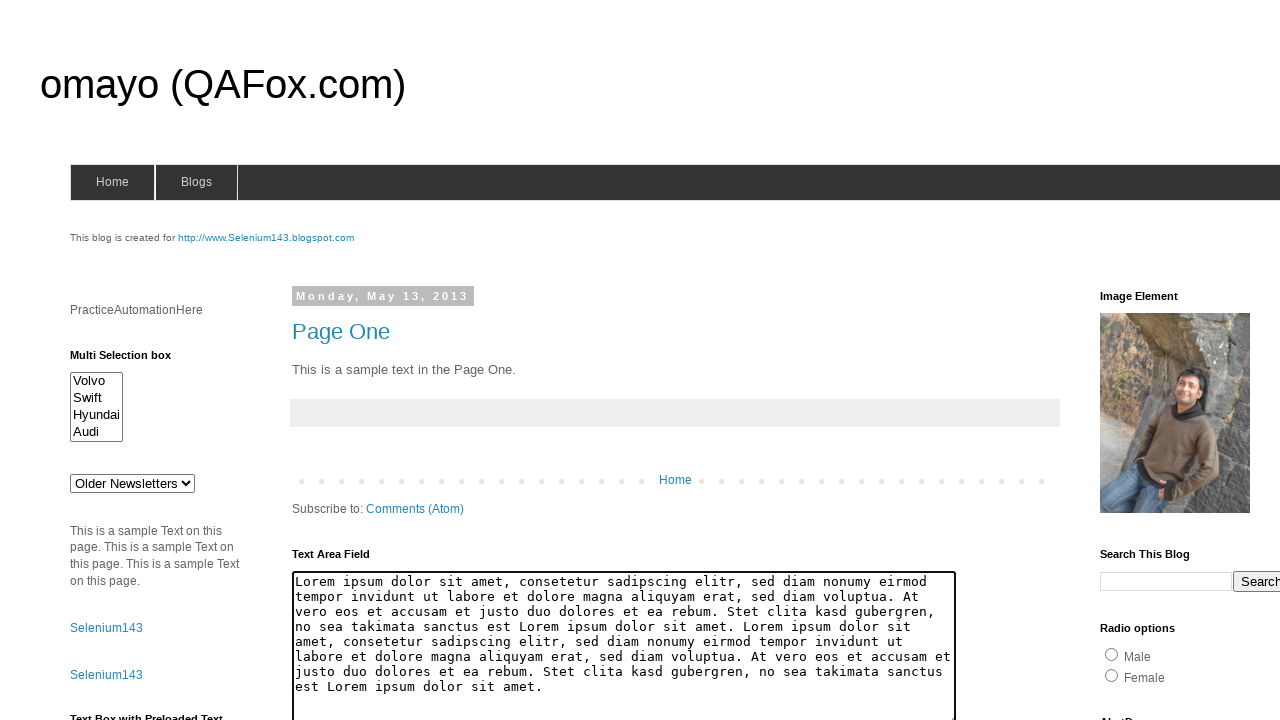